Tests browser back button navigation between different filter views (All, Active, Completed)

Starting URL: https://demo.playwright.dev/todomvc

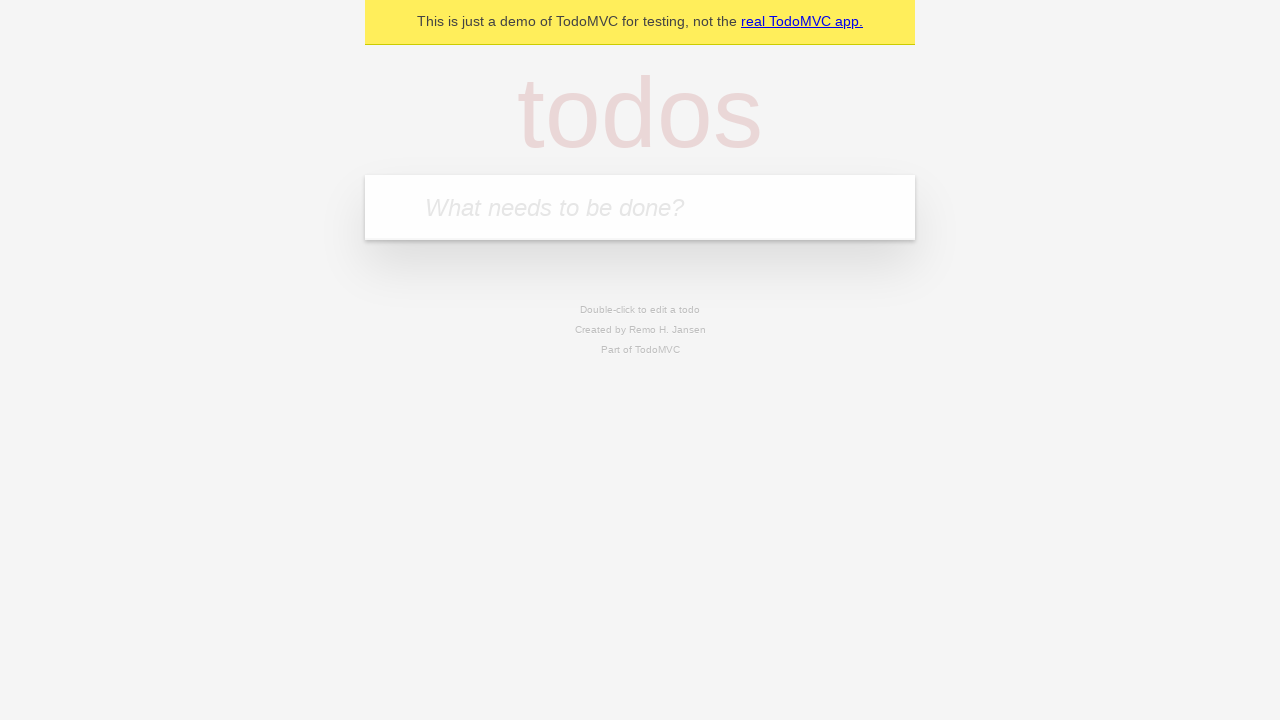

Filled todo input with 'buy some cheese' on internal:attr=[placeholder="What needs to be done?"i]
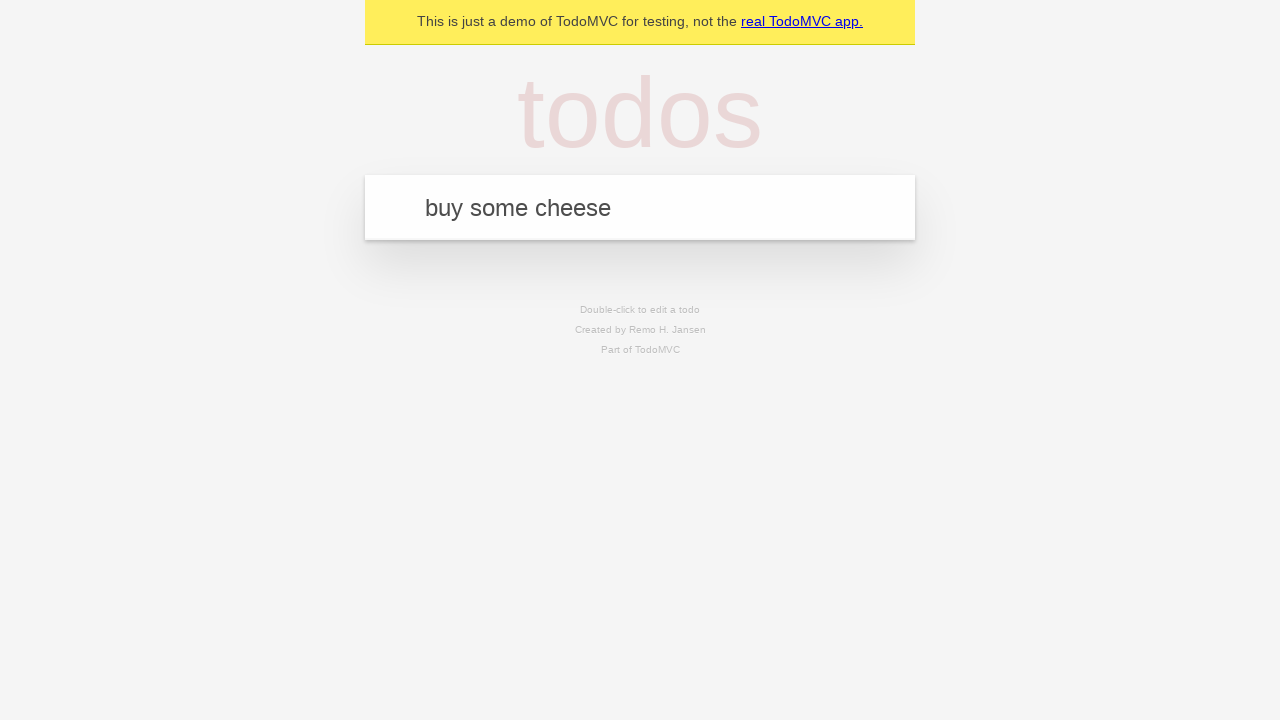

Pressed Enter to add first todo on internal:attr=[placeholder="What needs to be done?"i]
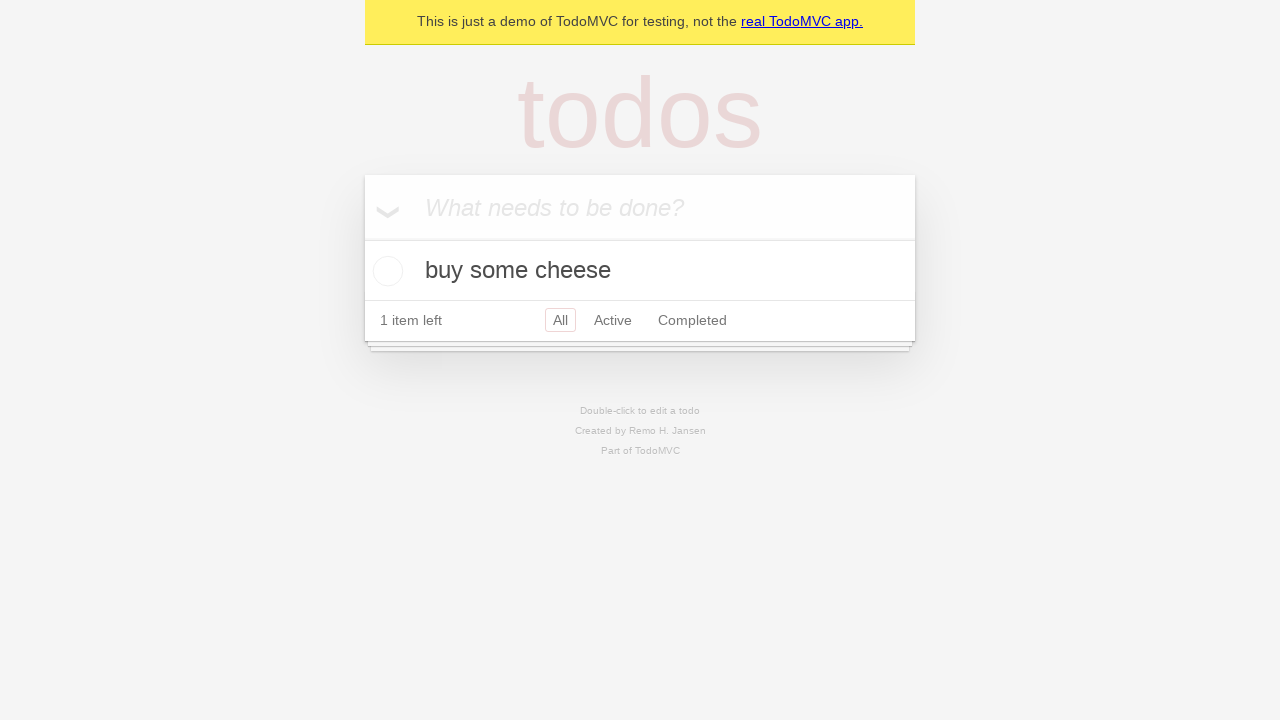

Filled todo input with 'feed the cat' on internal:attr=[placeholder="What needs to be done?"i]
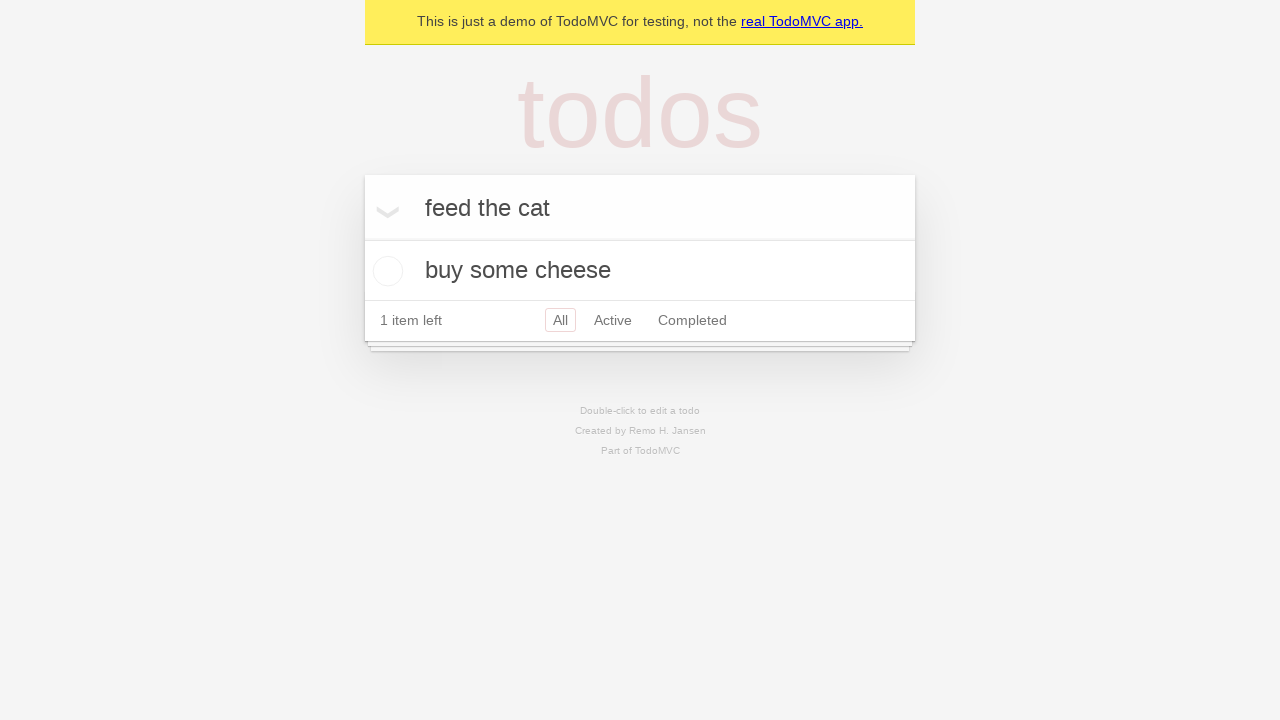

Pressed Enter to add second todo on internal:attr=[placeholder="What needs to be done?"i]
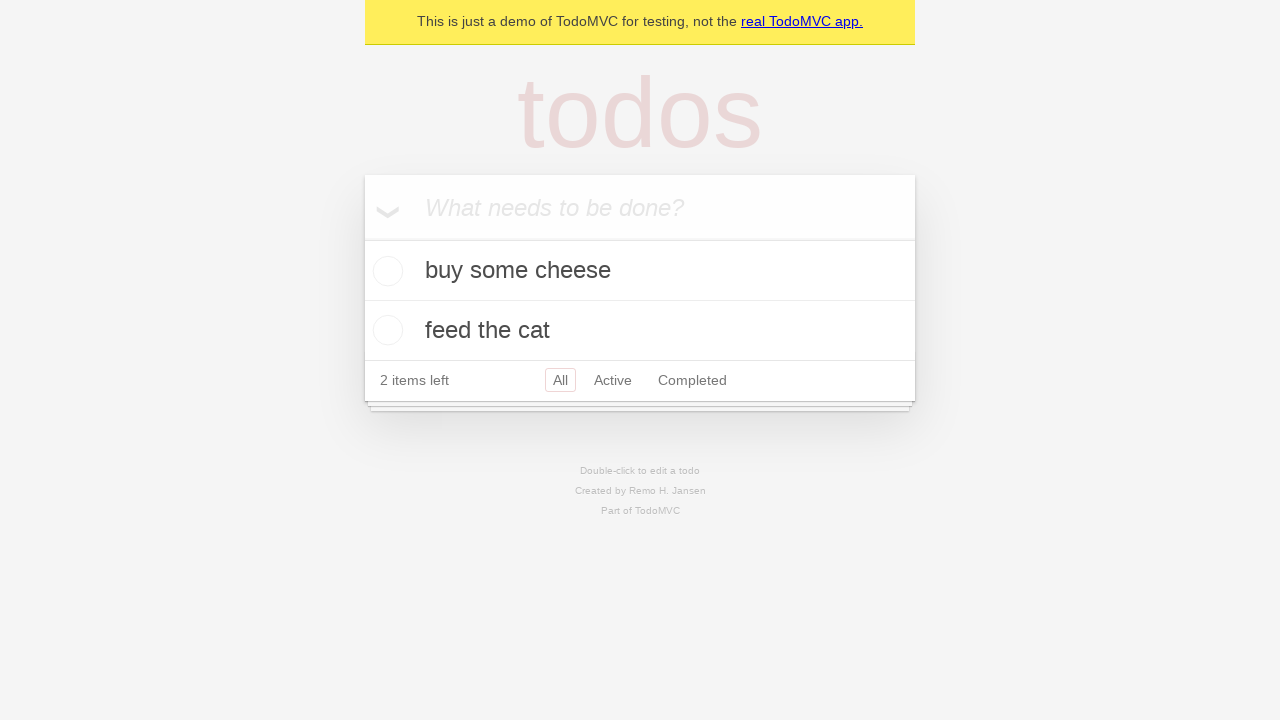

Filled todo input with 'book a doctors appointment' on internal:attr=[placeholder="What needs to be done?"i]
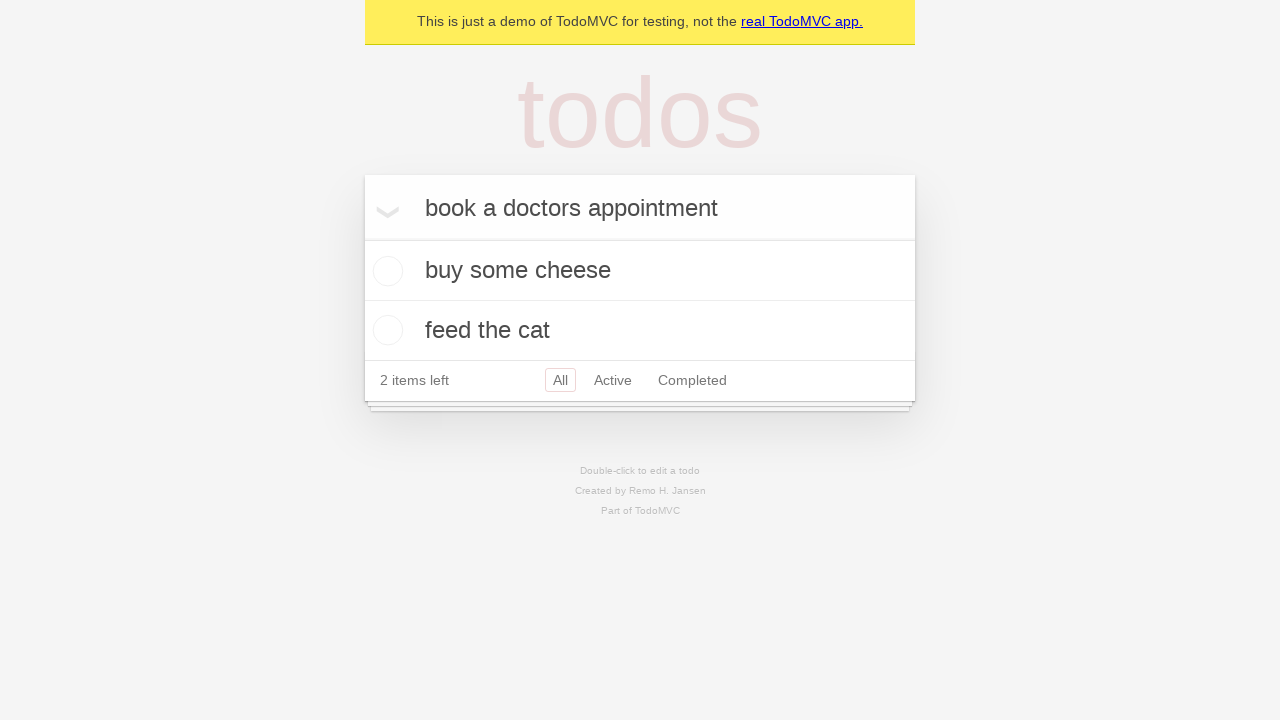

Pressed Enter to add third todo on internal:attr=[placeholder="What needs to be done?"i]
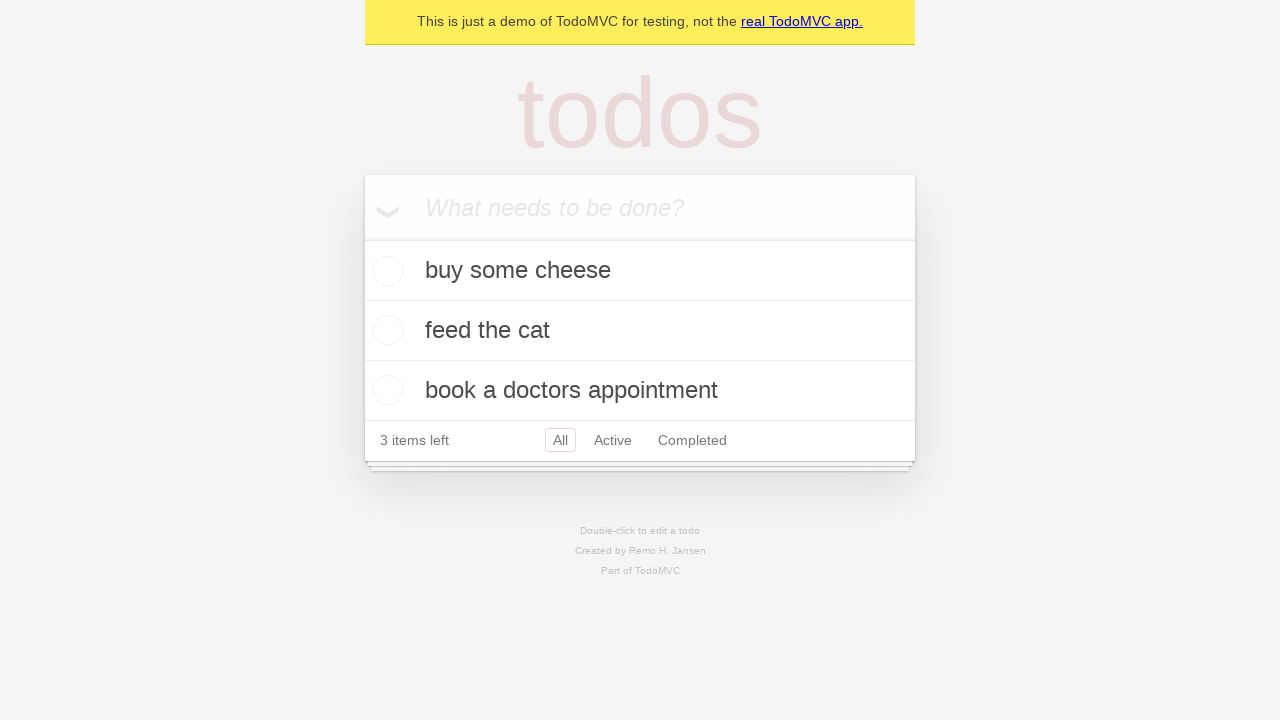

Checked the second todo item (feed the cat) at (385, 330) on [data-testid='todo-item'] >> nth=1 >> internal:role=checkbox
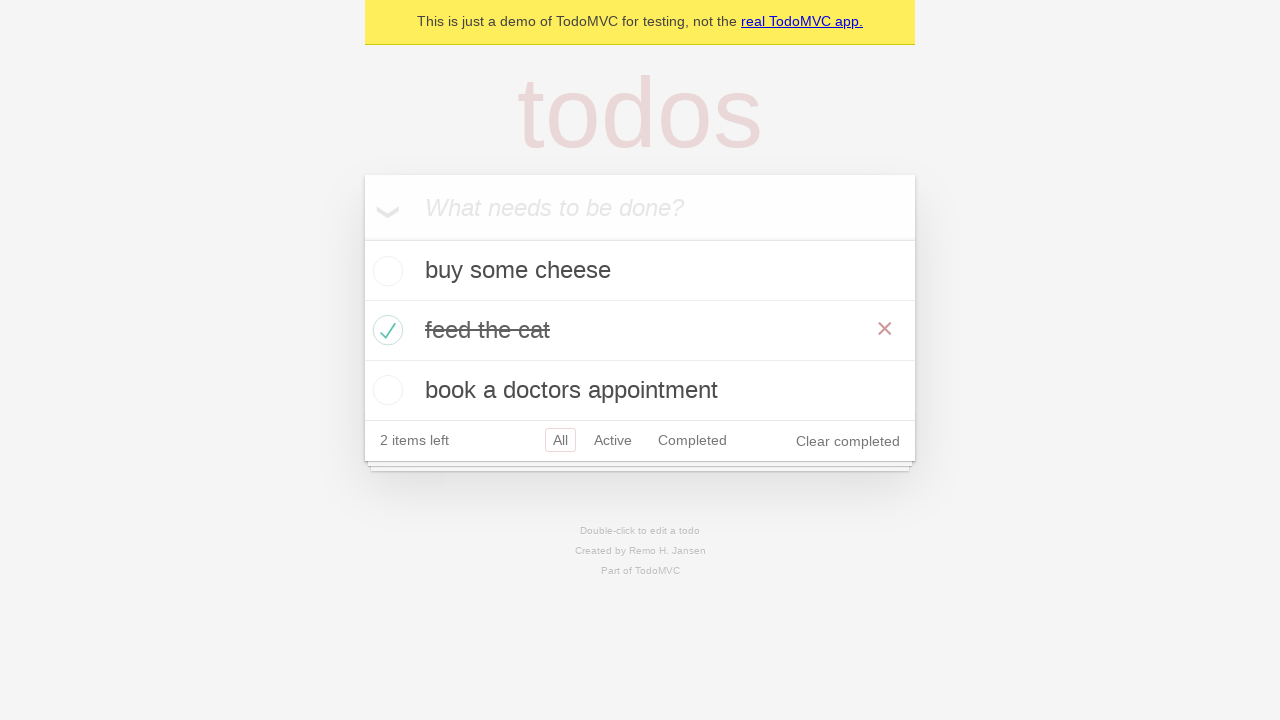

Clicked 'All' filter to show all todos at (560, 440) on internal:role=link[name="All"i]
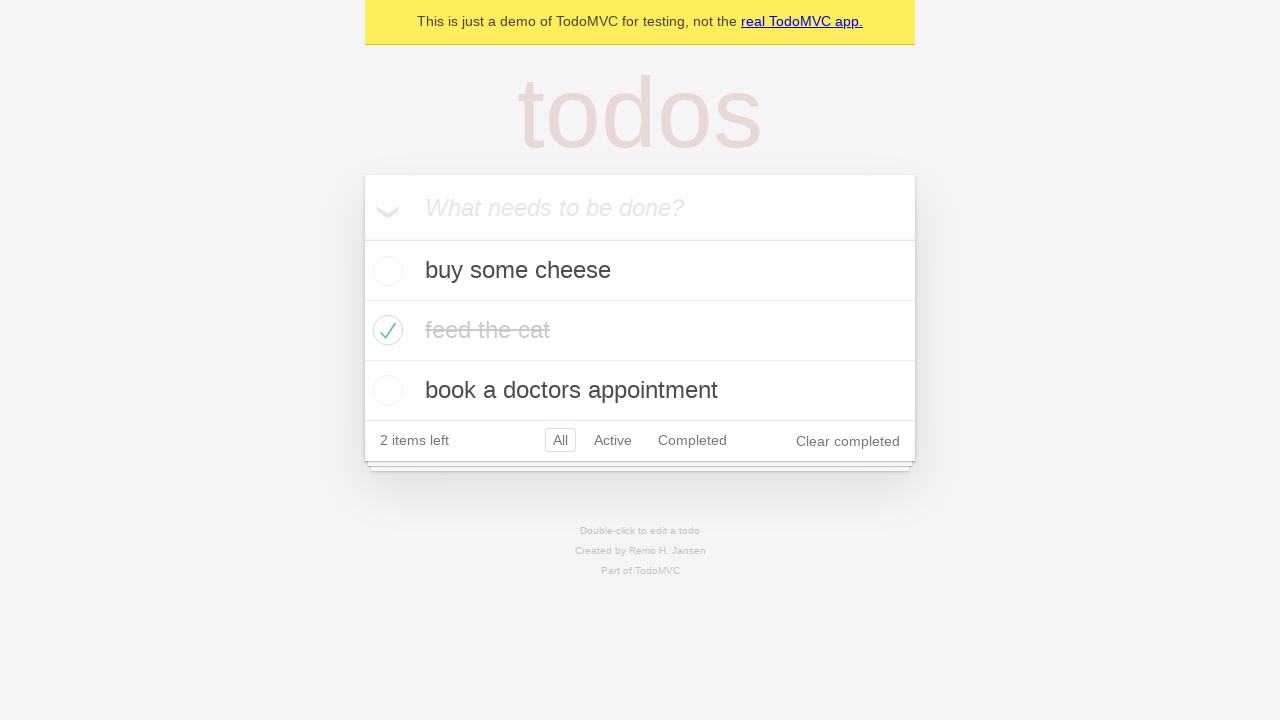

Clicked 'Active' filter to show only active todos at (613, 440) on internal:role=link[name="Active"i]
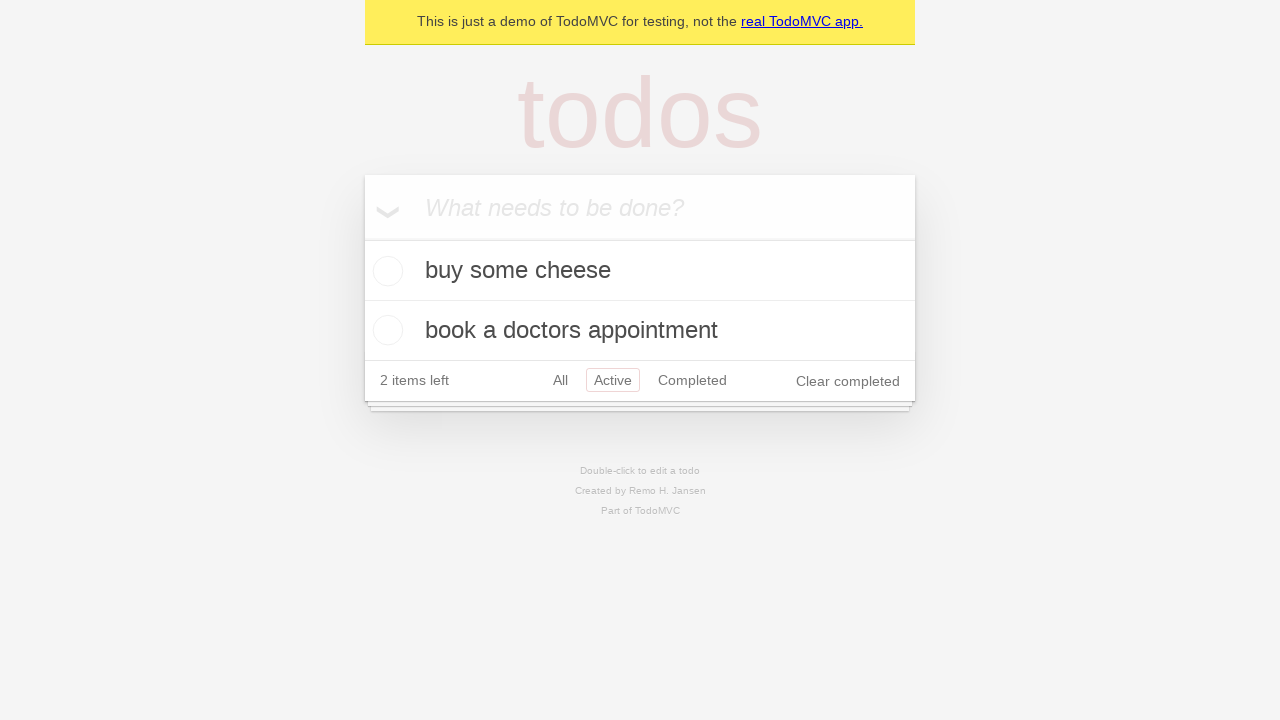

Clicked 'Completed' filter to show only completed todos at (692, 380) on internal:role=link[name="Completed"i]
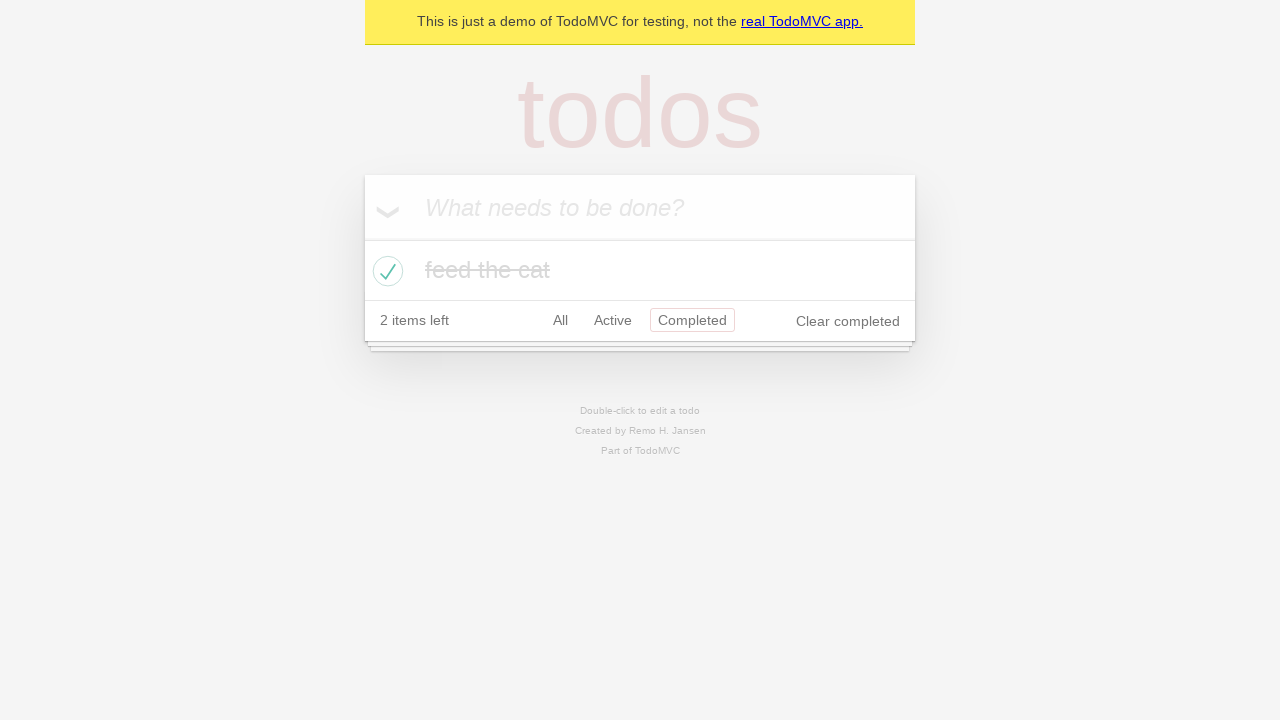

Navigated back to Active filter using browser back button
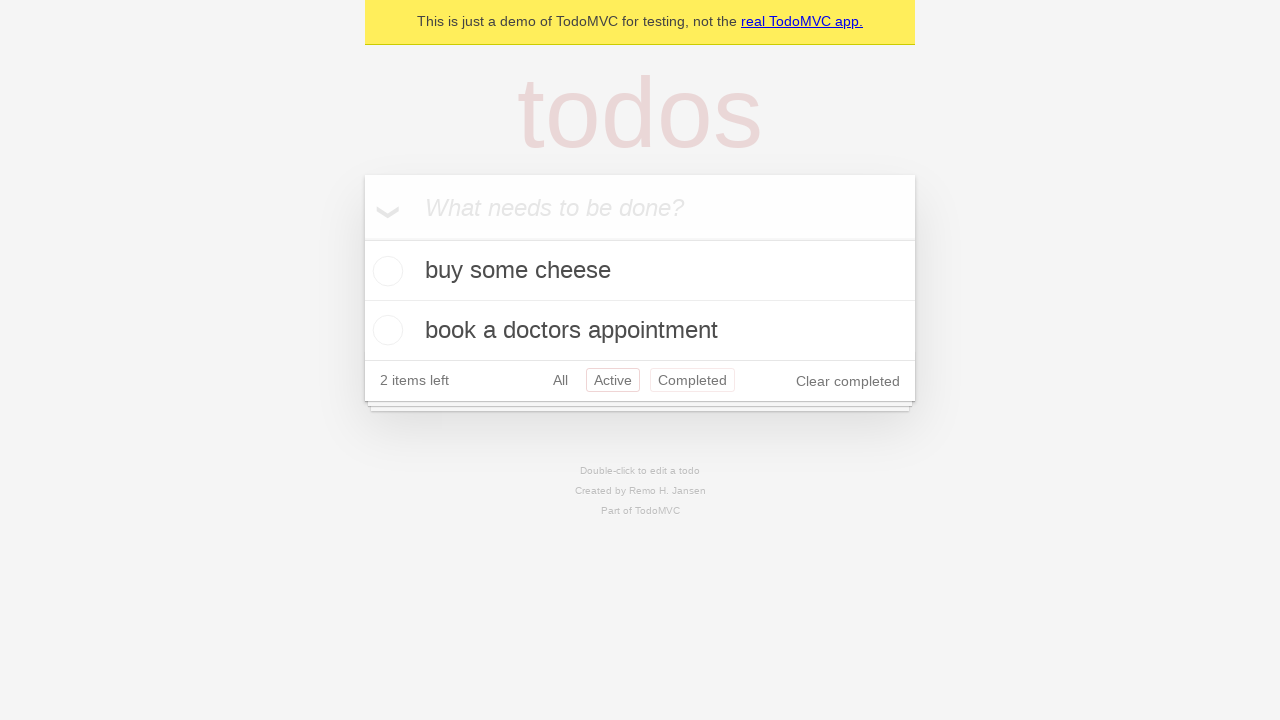

Navigated back to All filter using browser back button
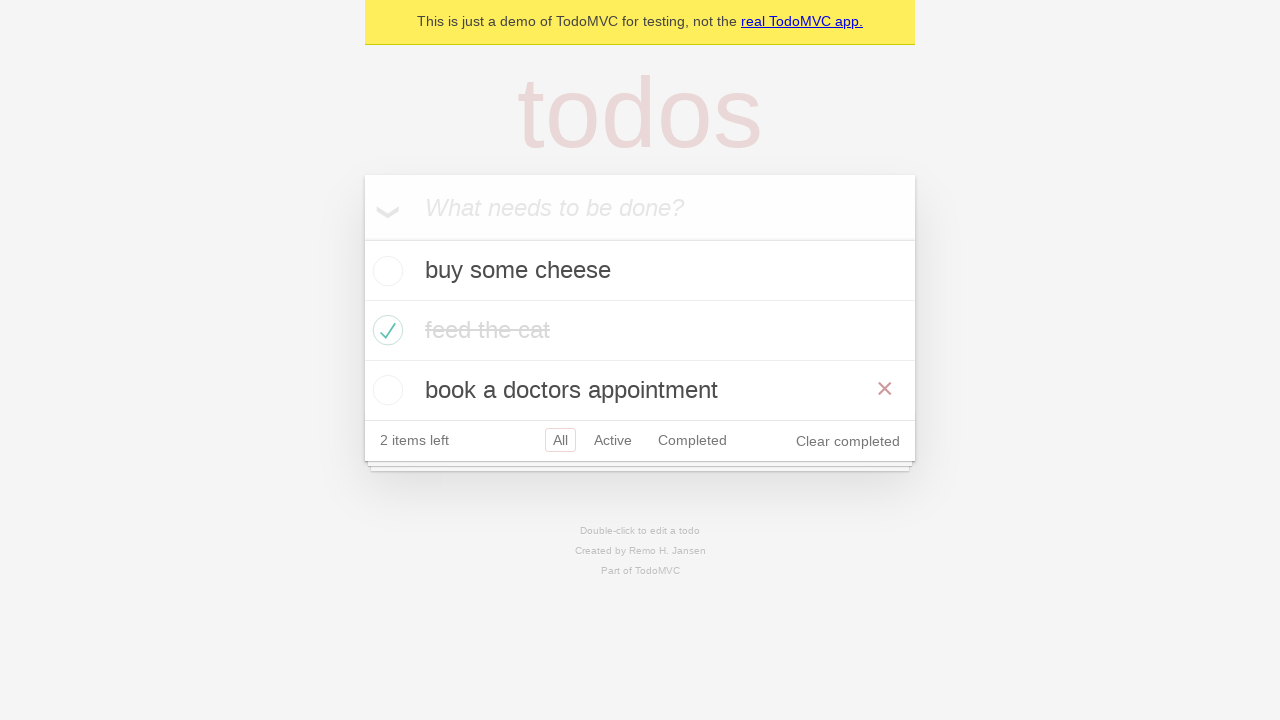

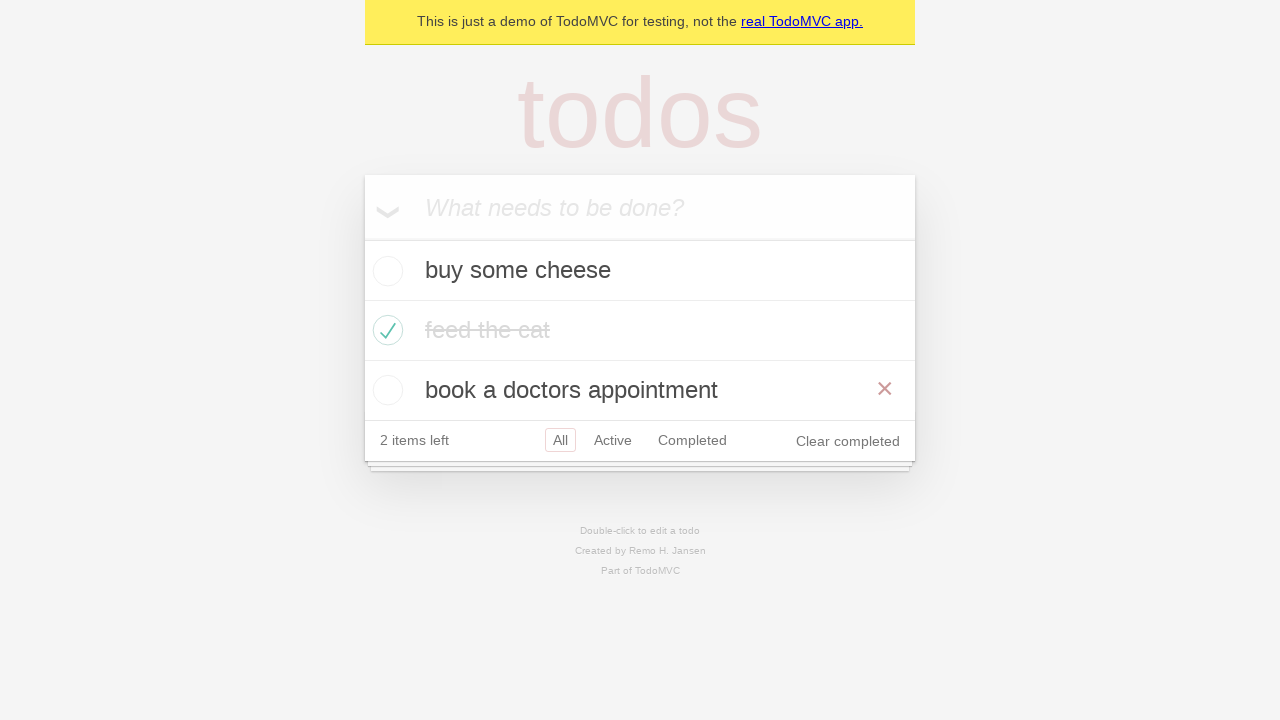